Tests browser back button navigation through filter states

Starting URL: https://demo.playwright.dev/todomvc

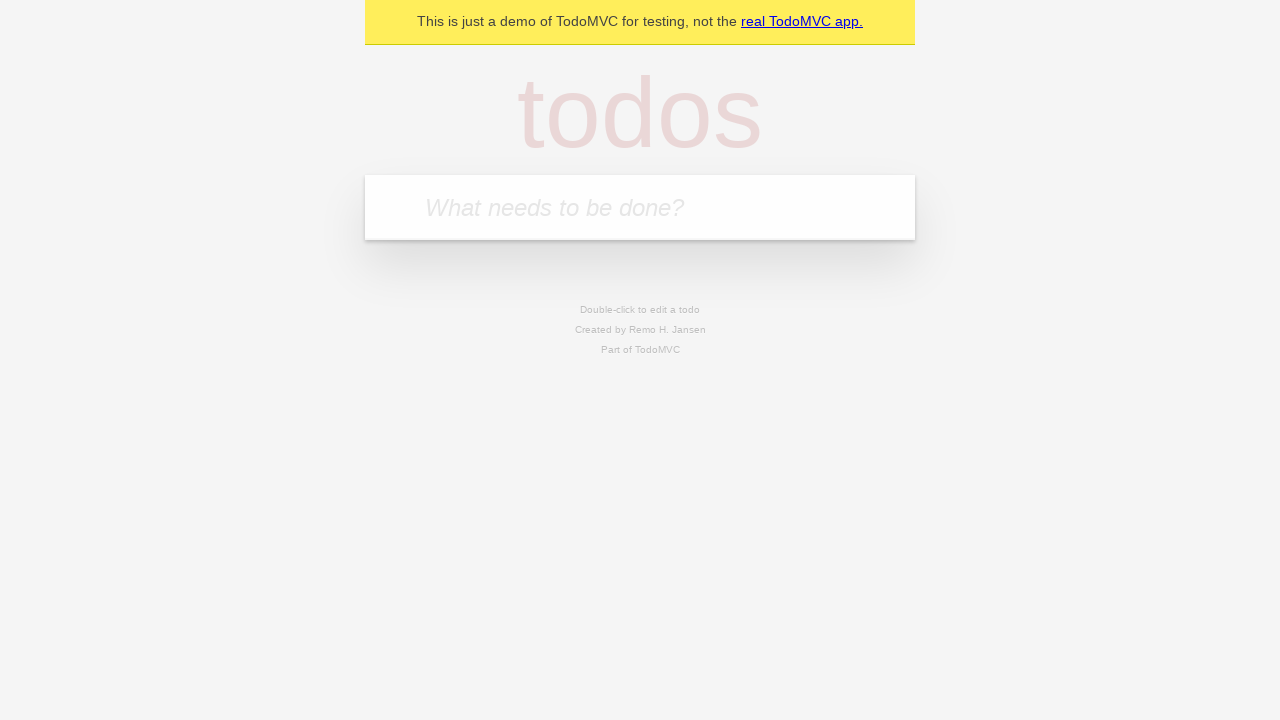

Filled todo input with 'buy some cheese' on internal:attr=[placeholder="What needs to be done?"i]
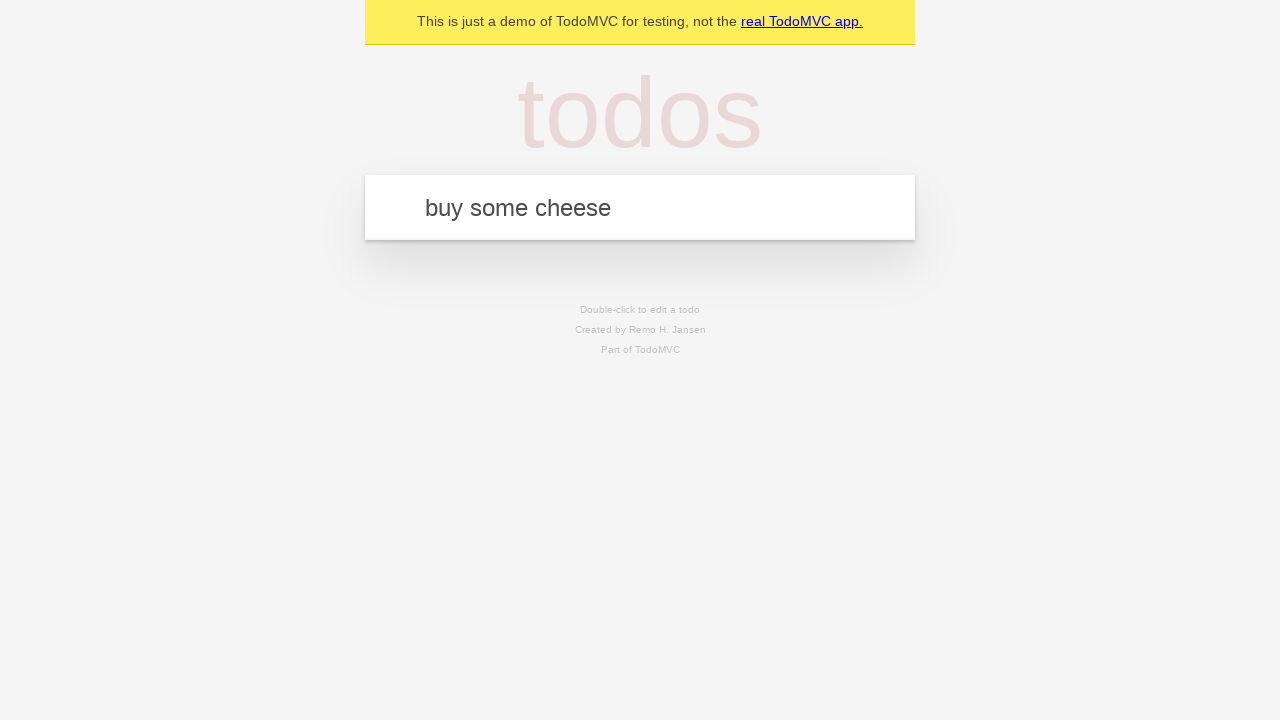

Pressed Enter to create first todo on internal:attr=[placeholder="What needs to be done?"i]
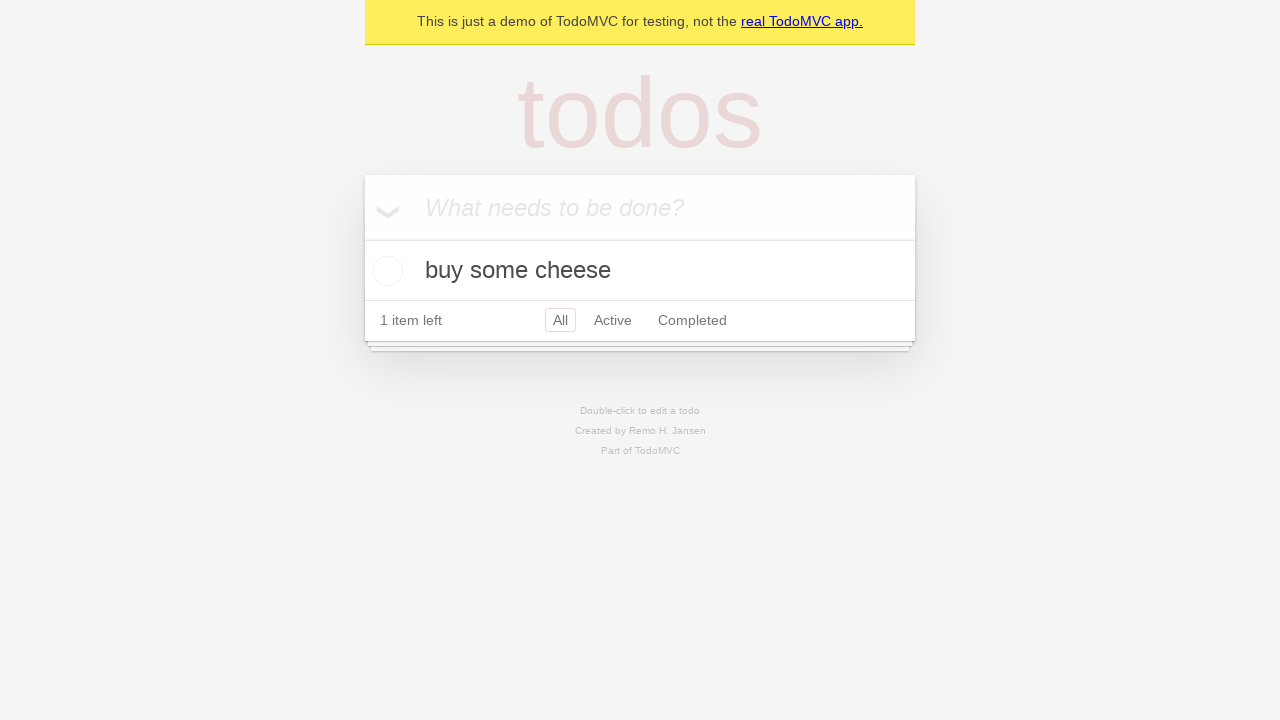

Filled todo input with 'feed the cat' on internal:attr=[placeholder="What needs to be done?"i]
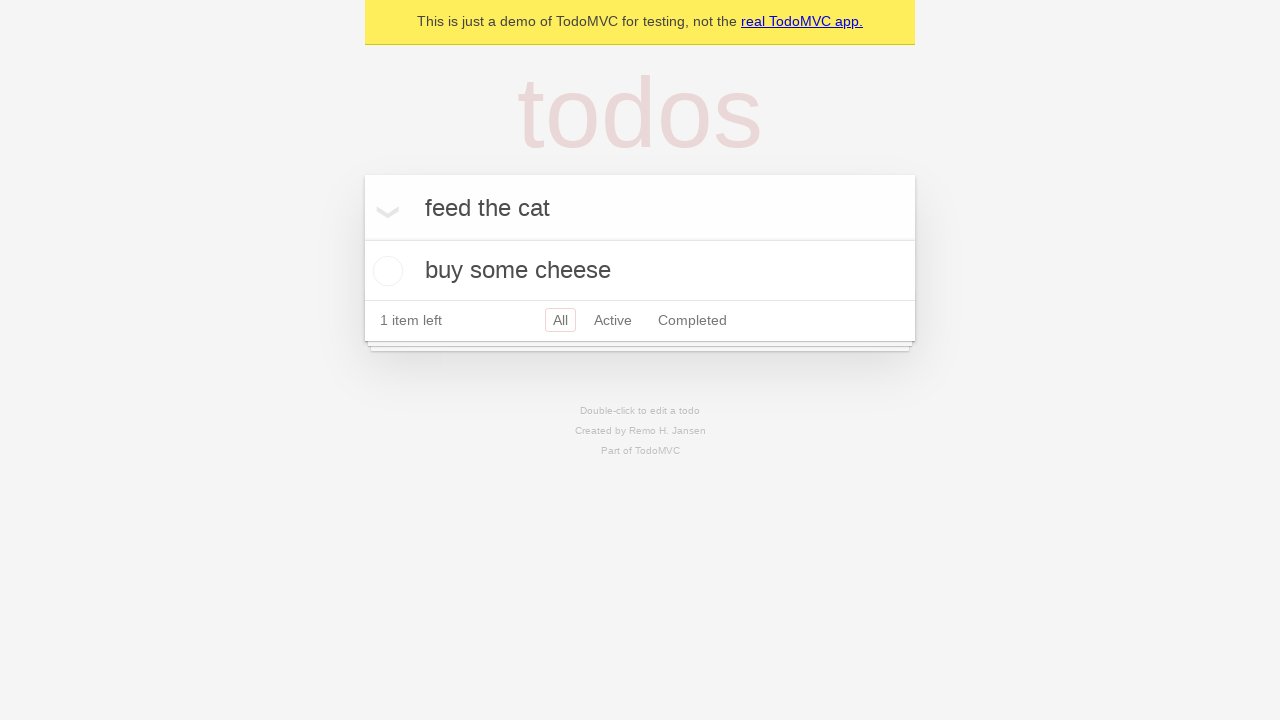

Pressed Enter to create second todo on internal:attr=[placeholder="What needs to be done?"i]
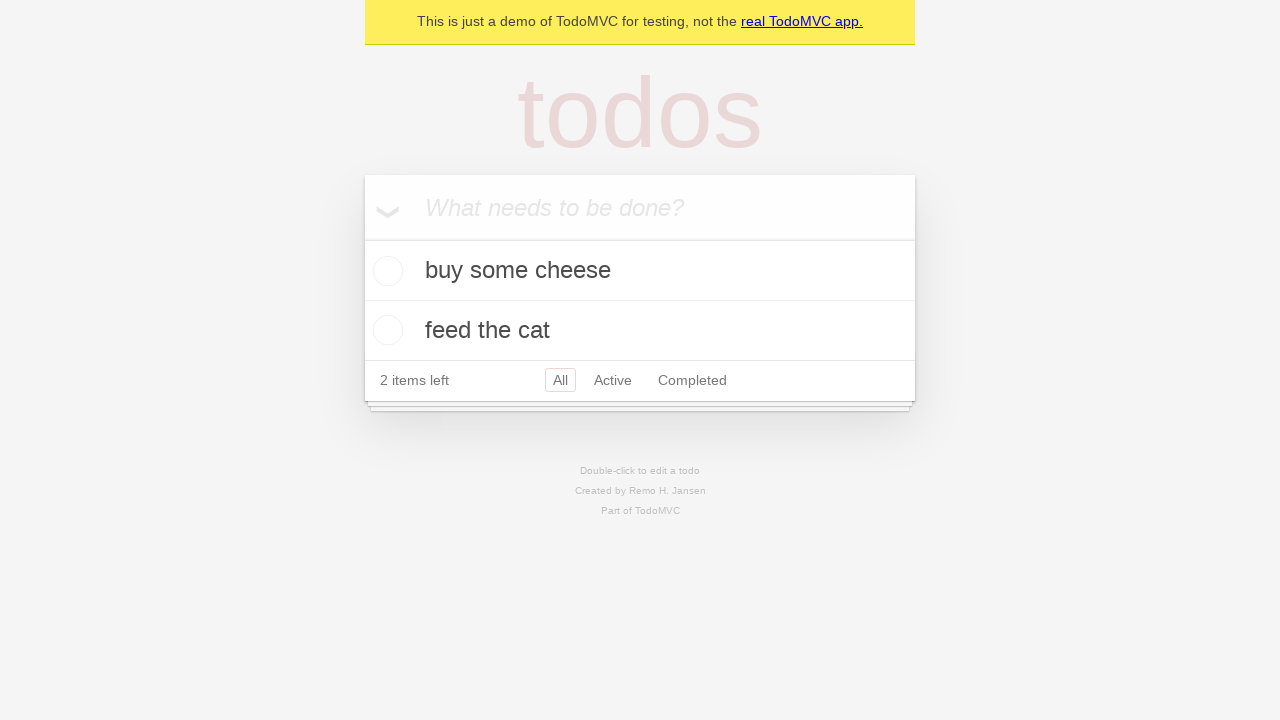

Filled todo input with 'book a doctors appointment' on internal:attr=[placeholder="What needs to be done?"i]
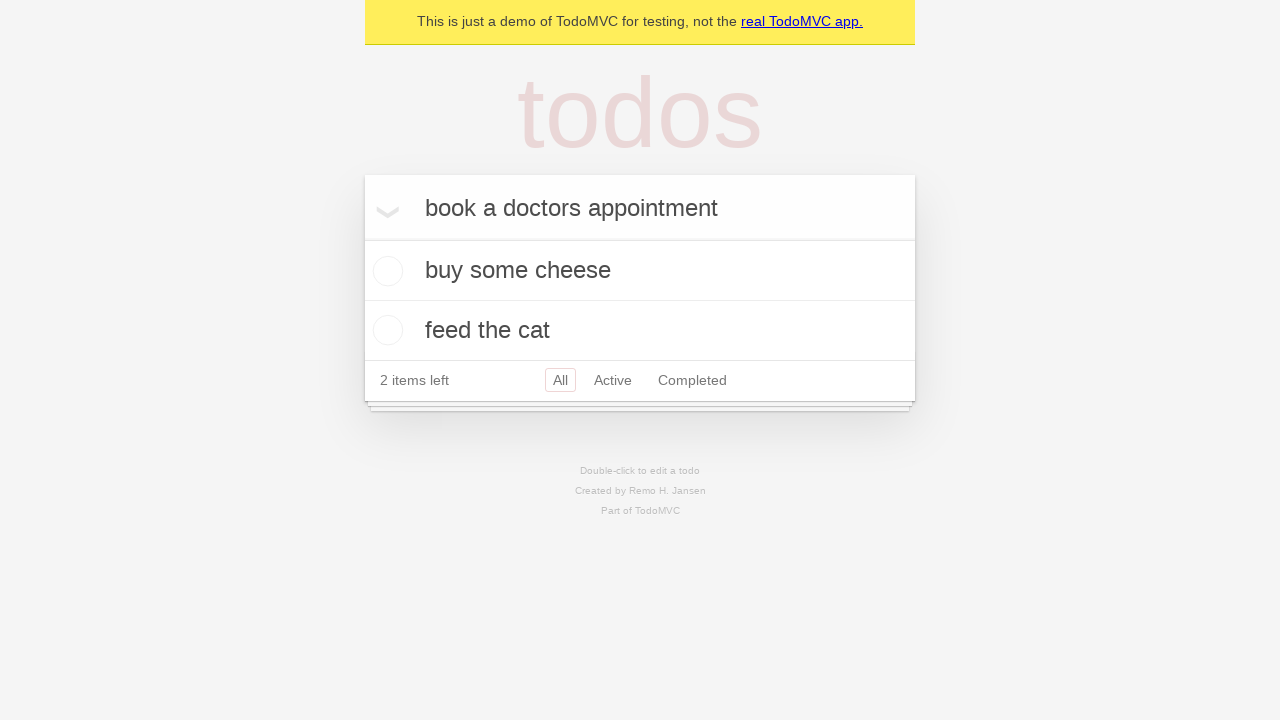

Pressed Enter to create third todo on internal:attr=[placeholder="What needs to be done?"i]
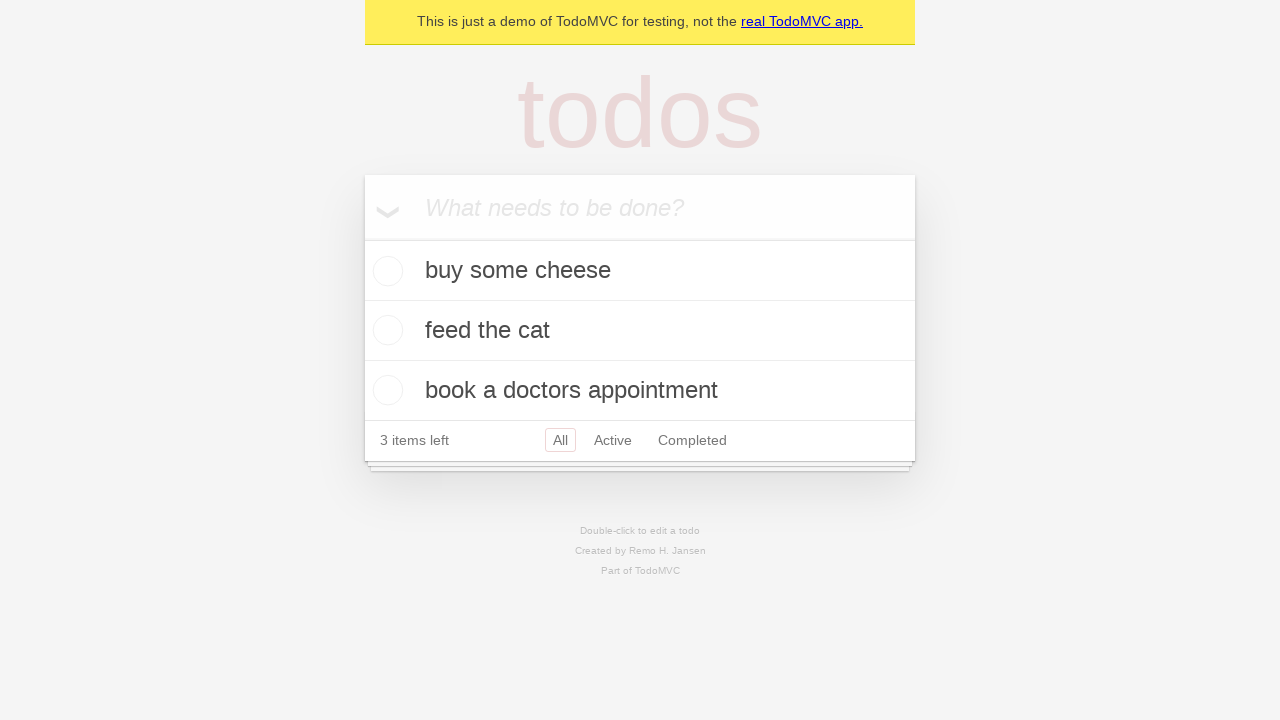

Checked the second todo item at (385, 330) on internal:testid=[data-testid="todo-item"s] >> nth=1 >> internal:role=checkbox
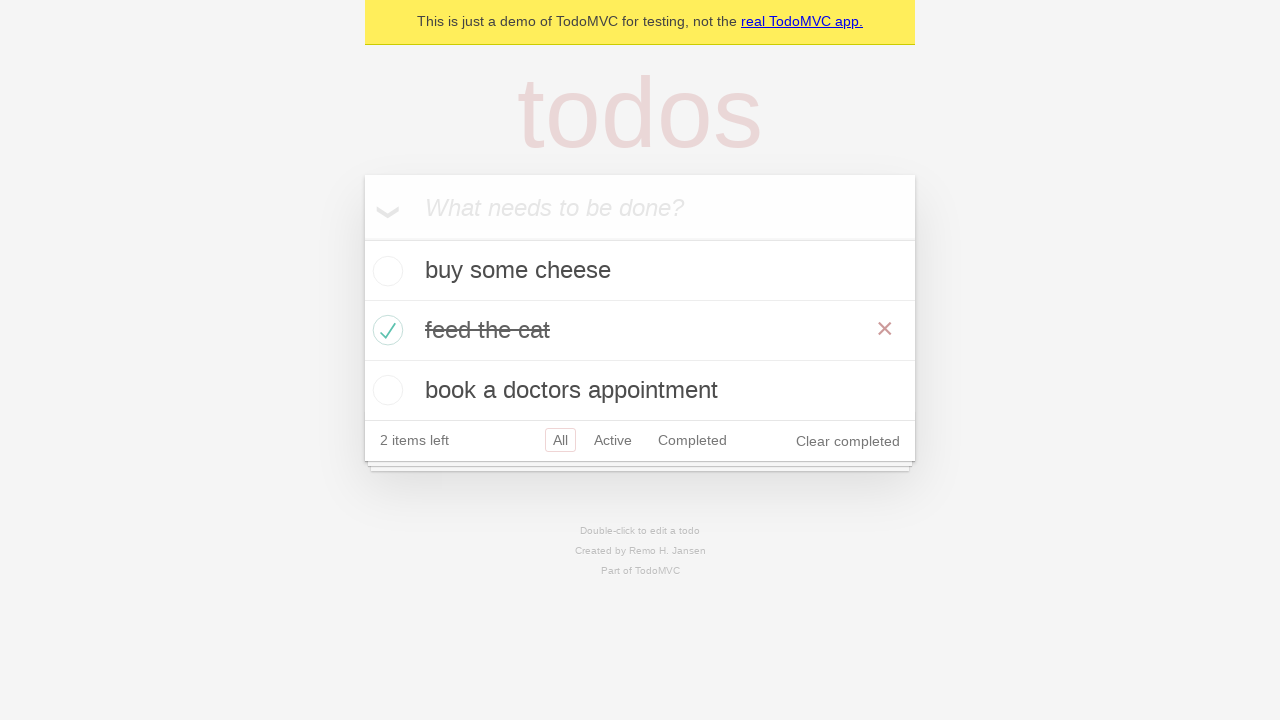

Clicked All filter at (560, 440) on internal:role=link[name="All"i]
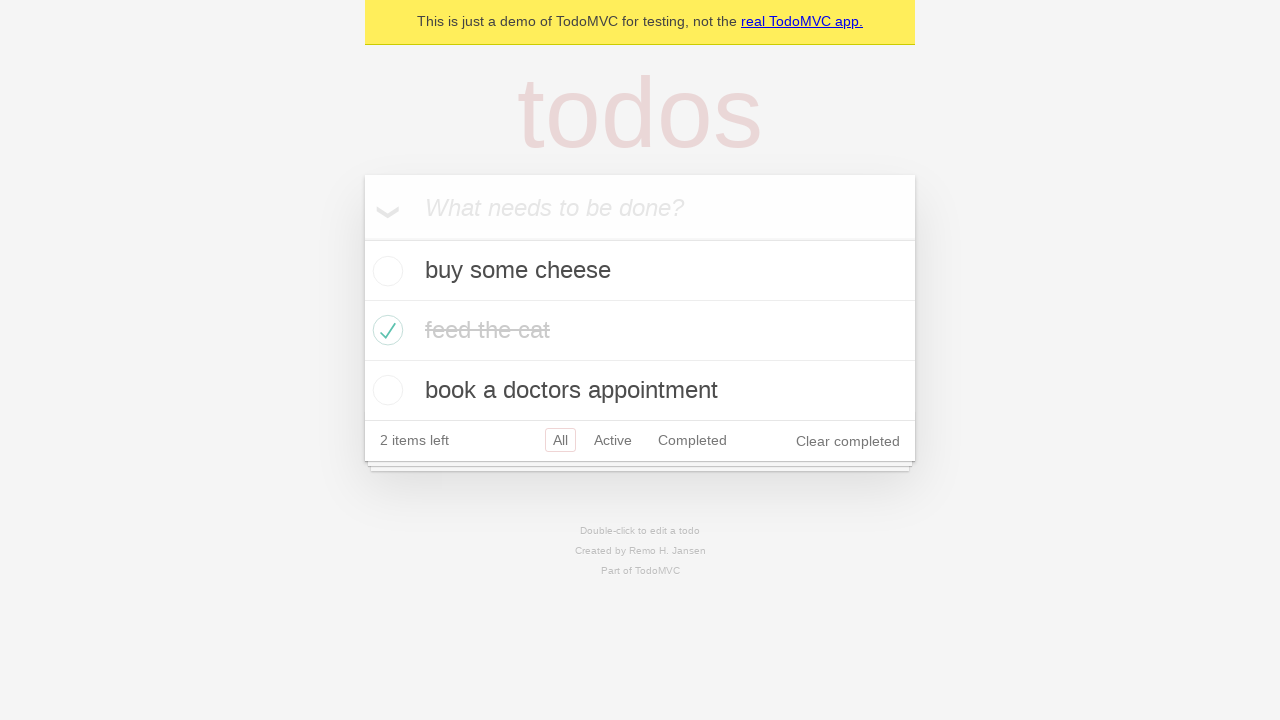

Clicked Active filter at (613, 440) on internal:role=link[name="Active"i]
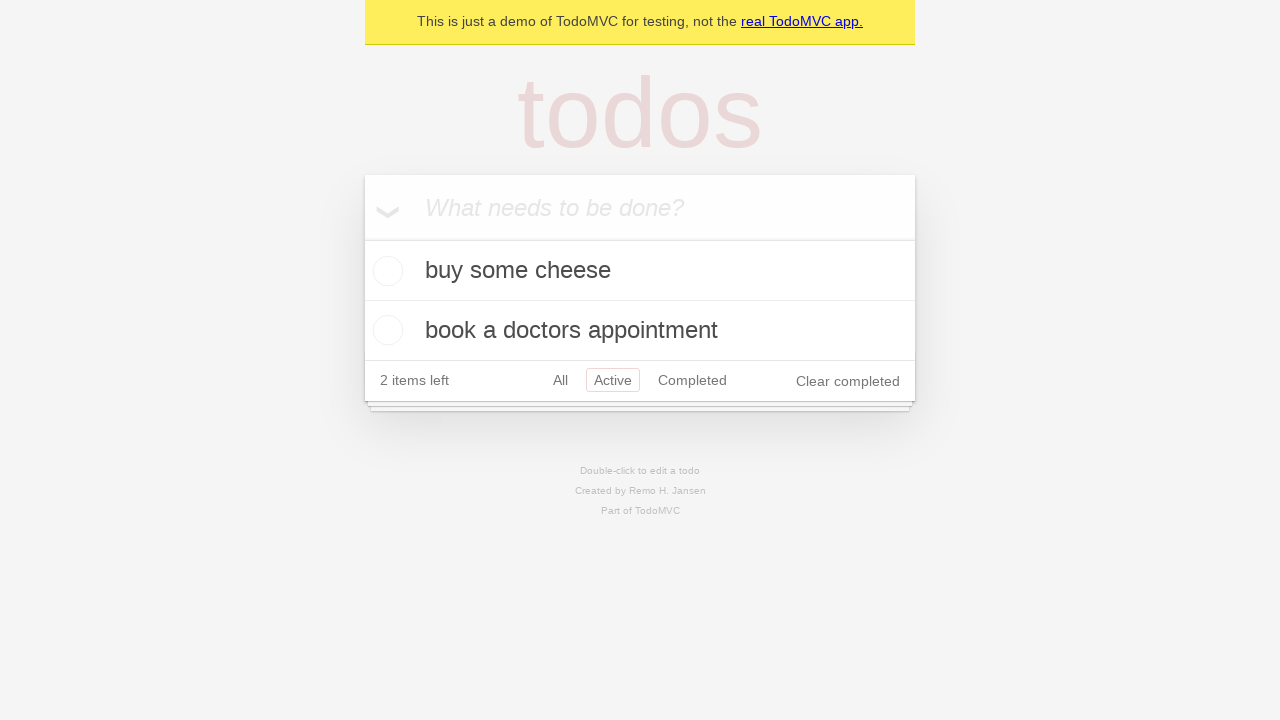

Clicked Completed filter at (692, 380) on internal:role=link[name="Completed"i]
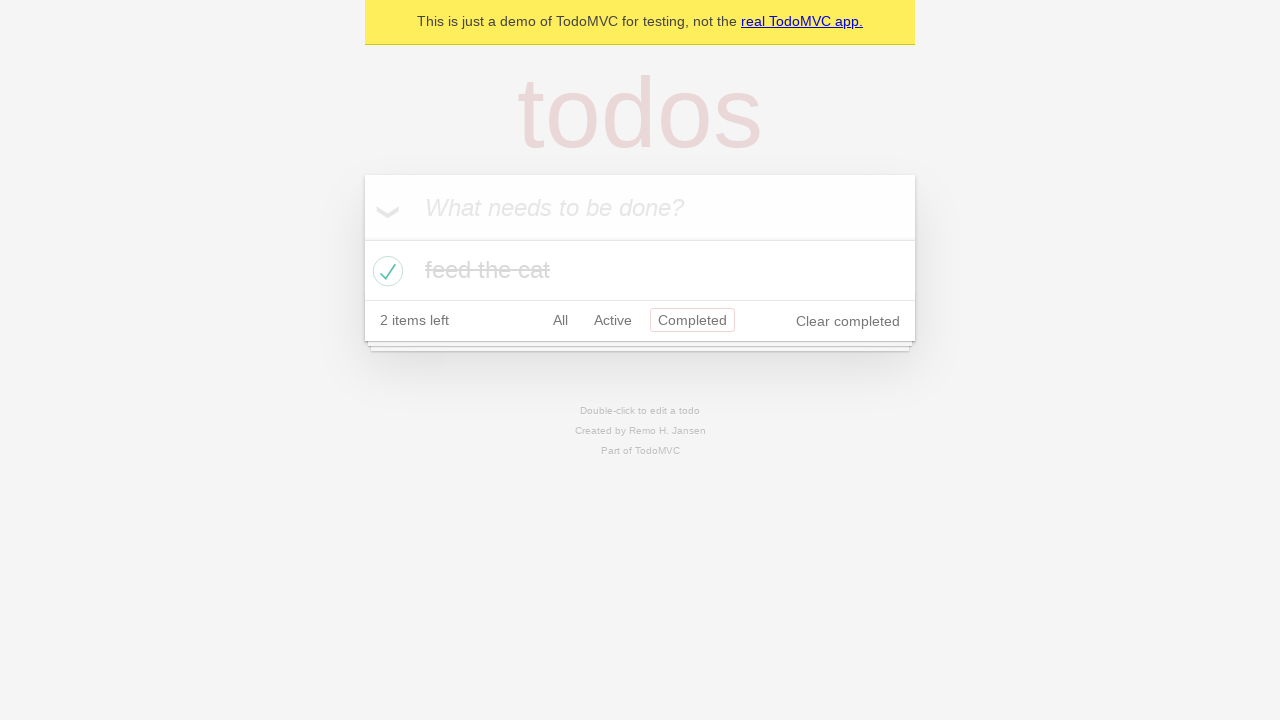

Navigated back to Active filter
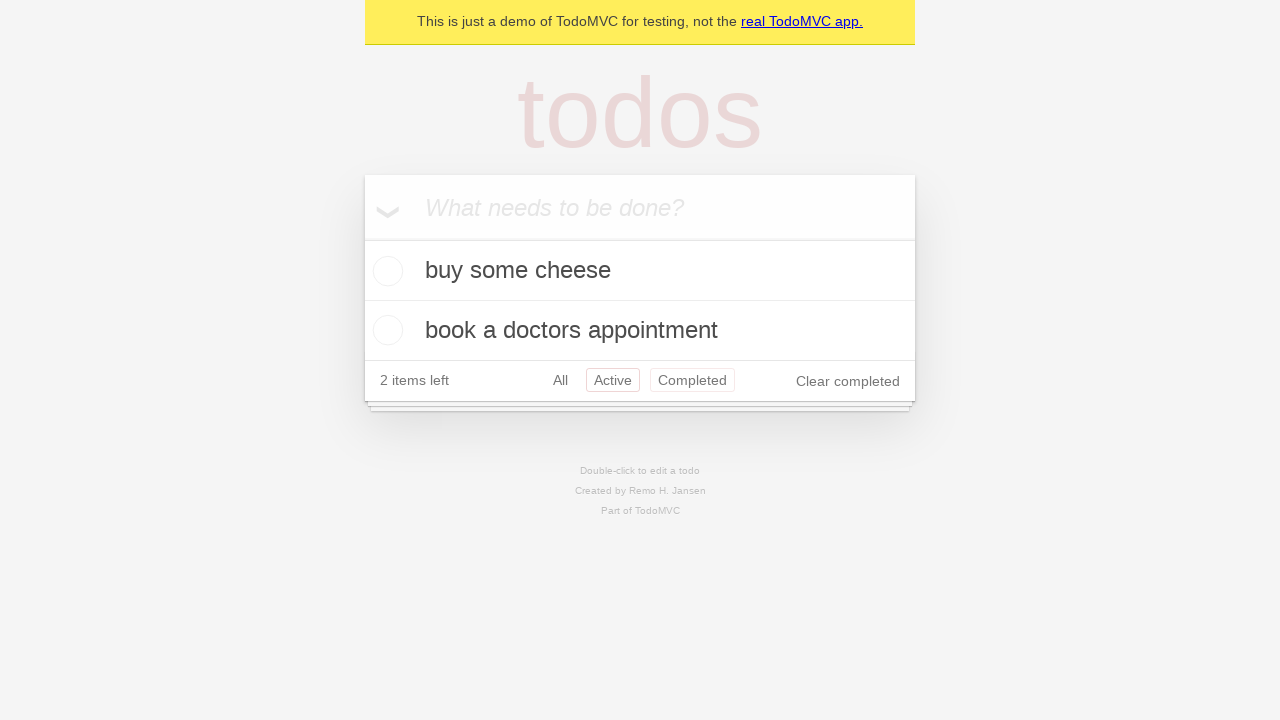

Navigated back to All filter
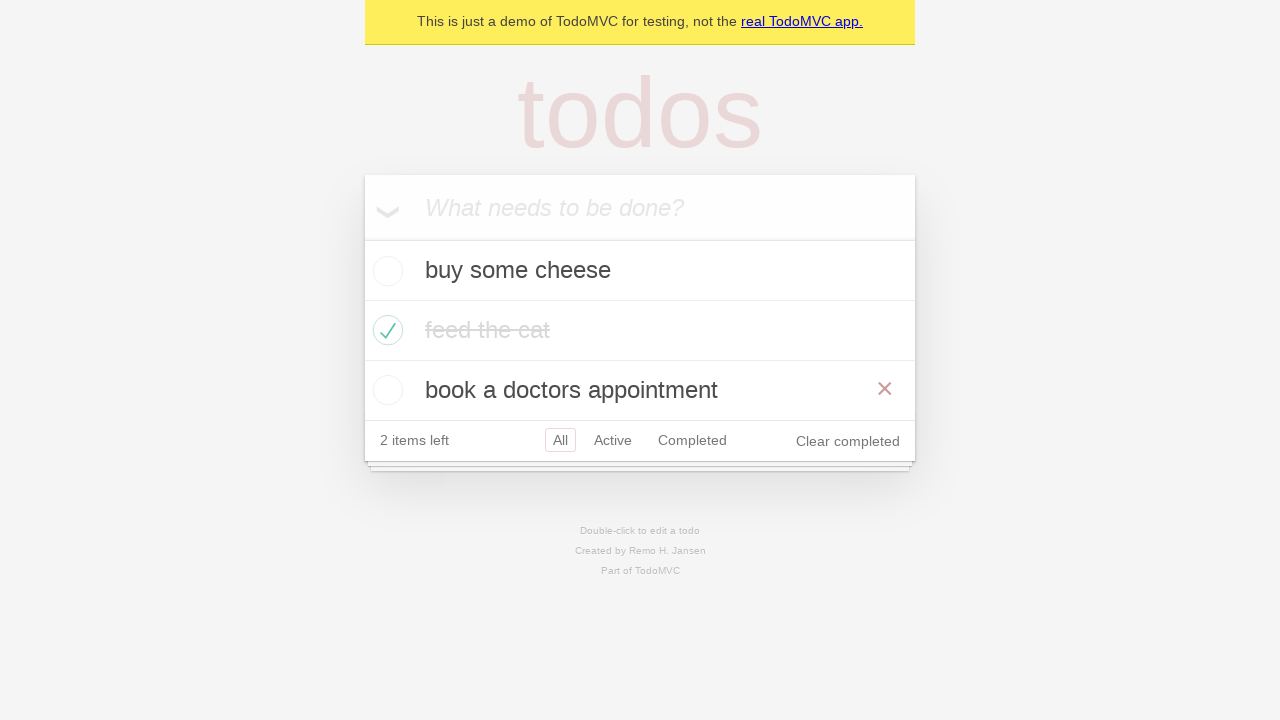

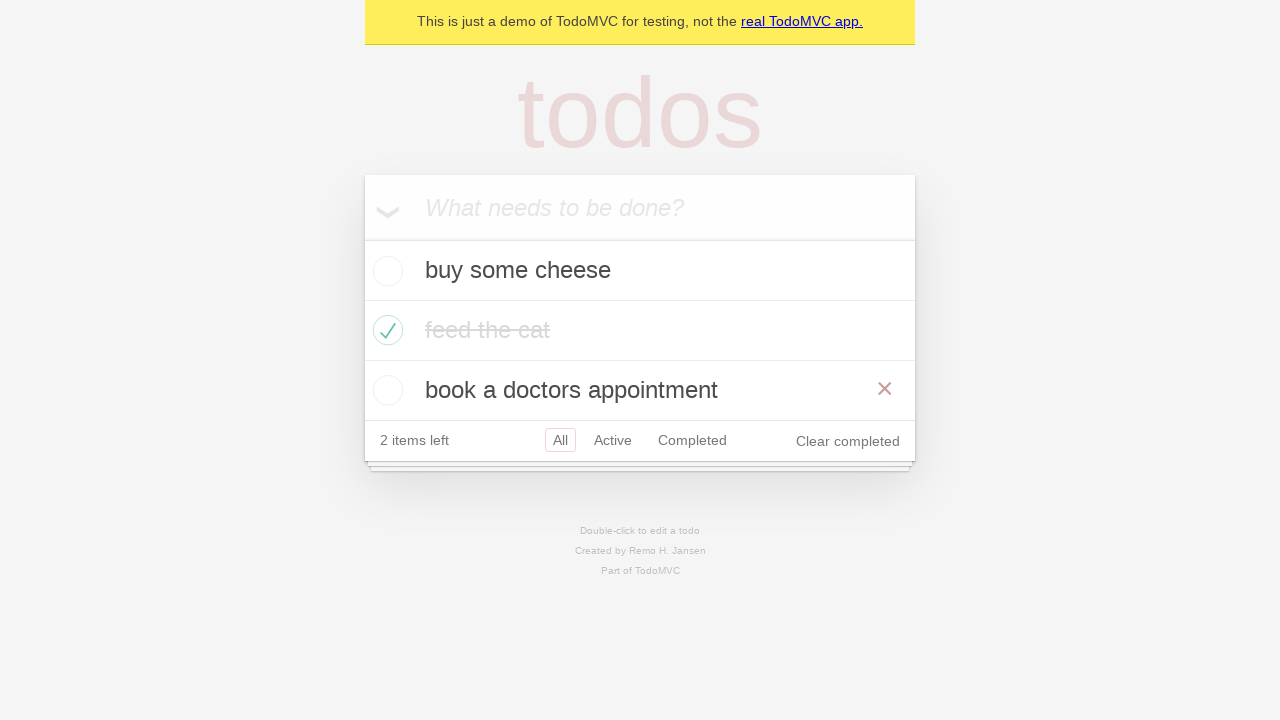